Tests staying on the current page by clicking a button and dismissing the alert, then verifying the page text

Starting URL: https://kristinek.github.io/site/examples/alerts_popups

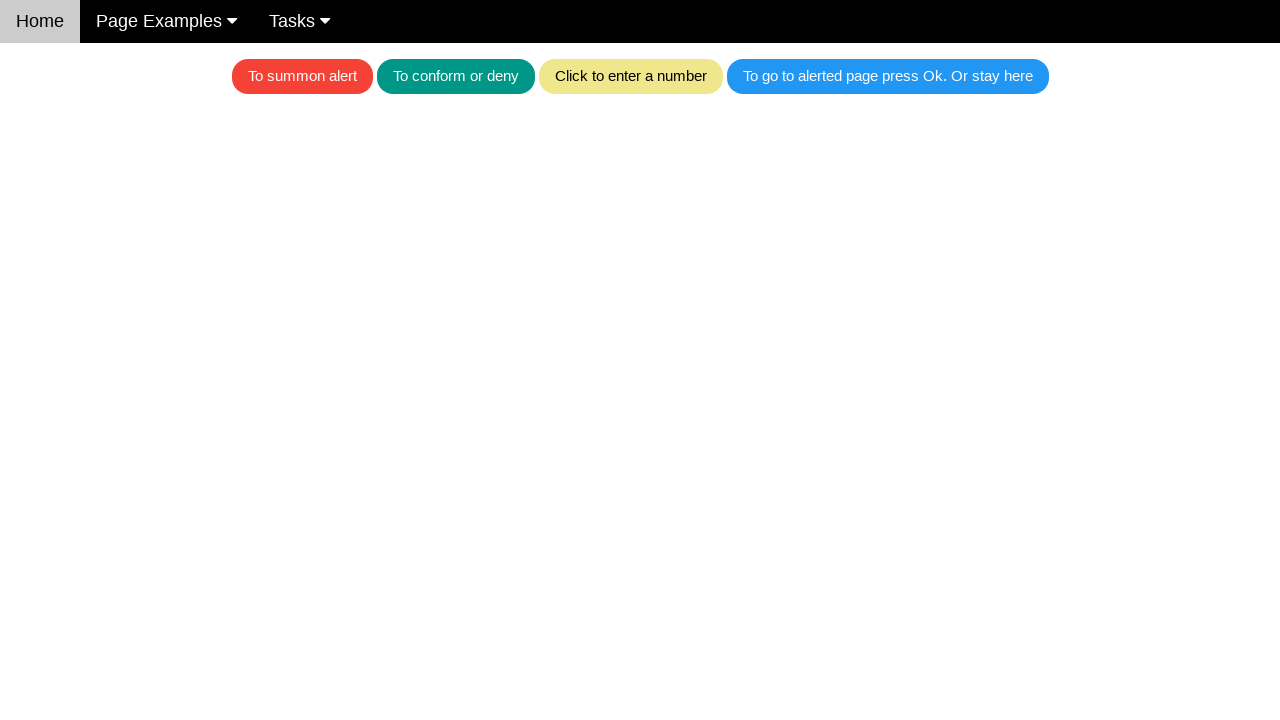

Set up dialog handler to dismiss the alert
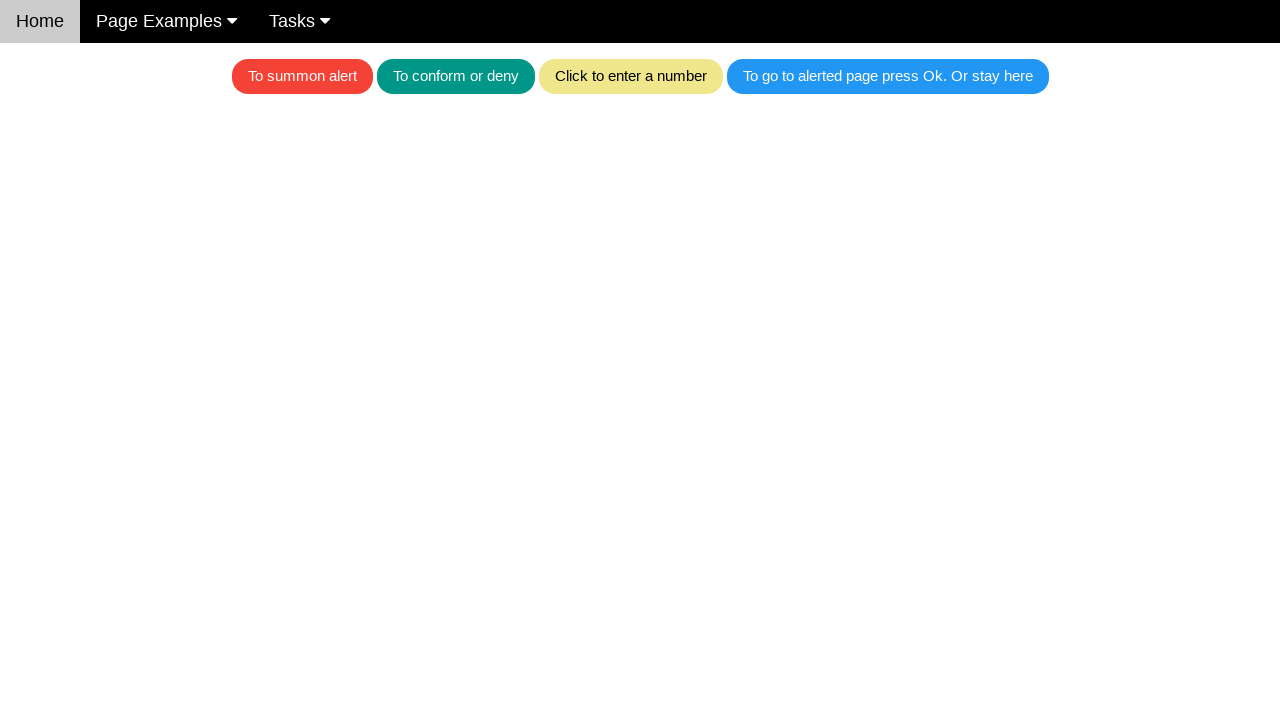

Clicked the blue button to trigger the alert at (888, 76) on .w3-blue
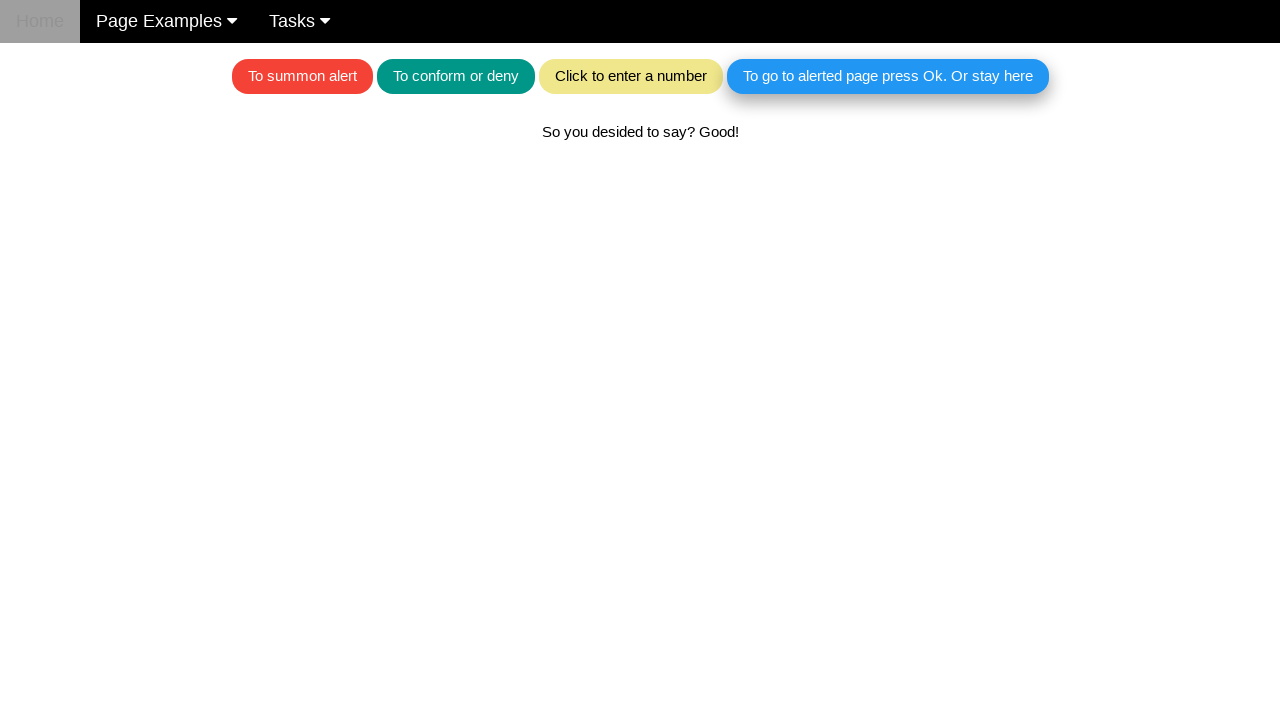

Waited for text element to be present after dismissing alert
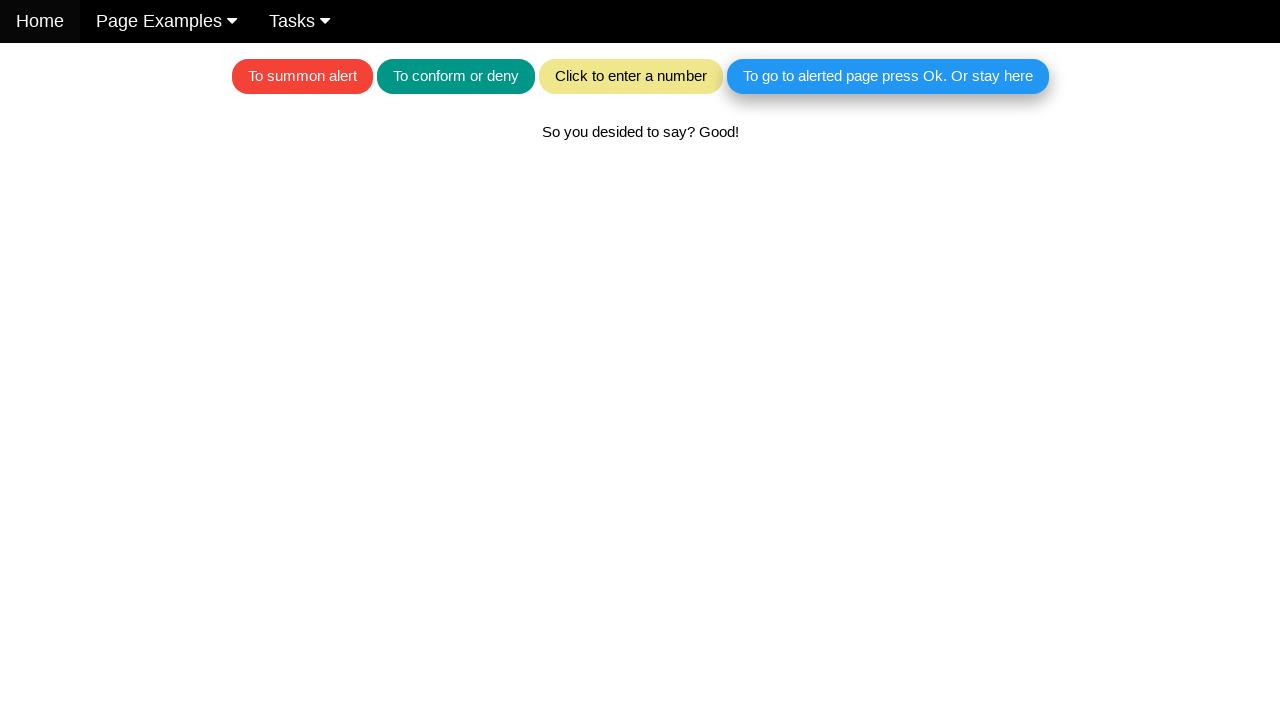

Verified page text matches expected value after dismissing alert
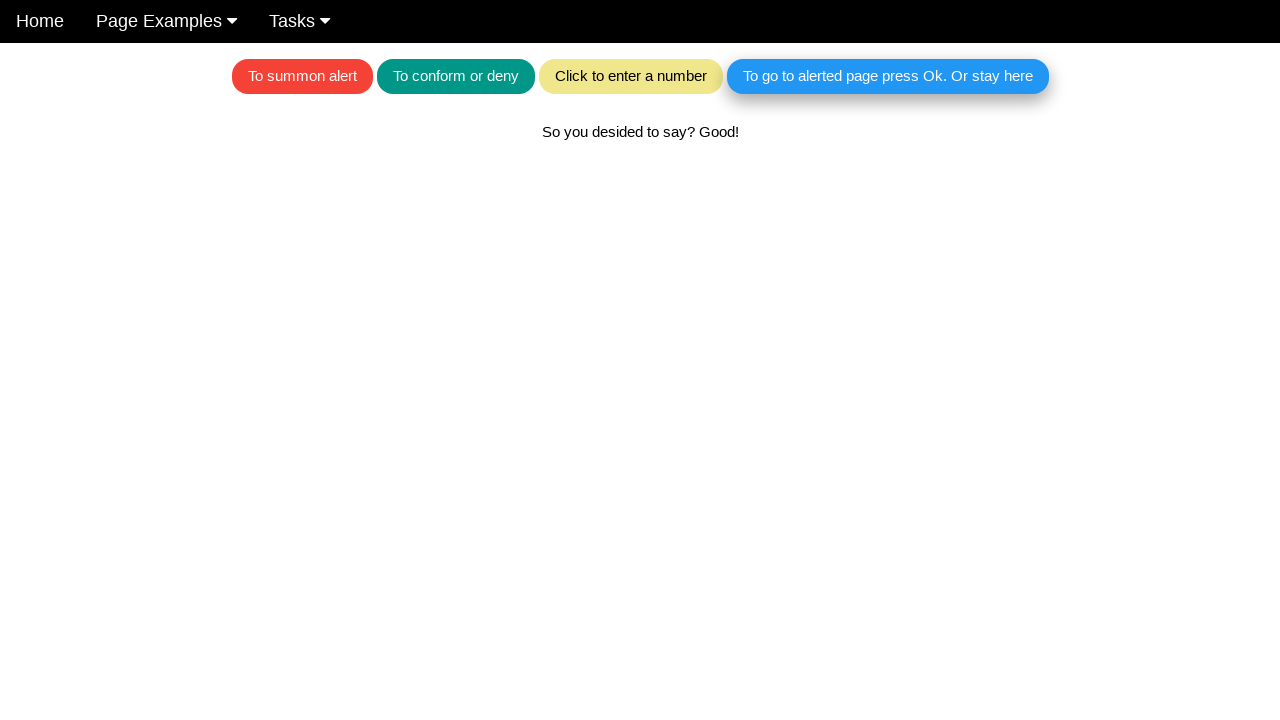

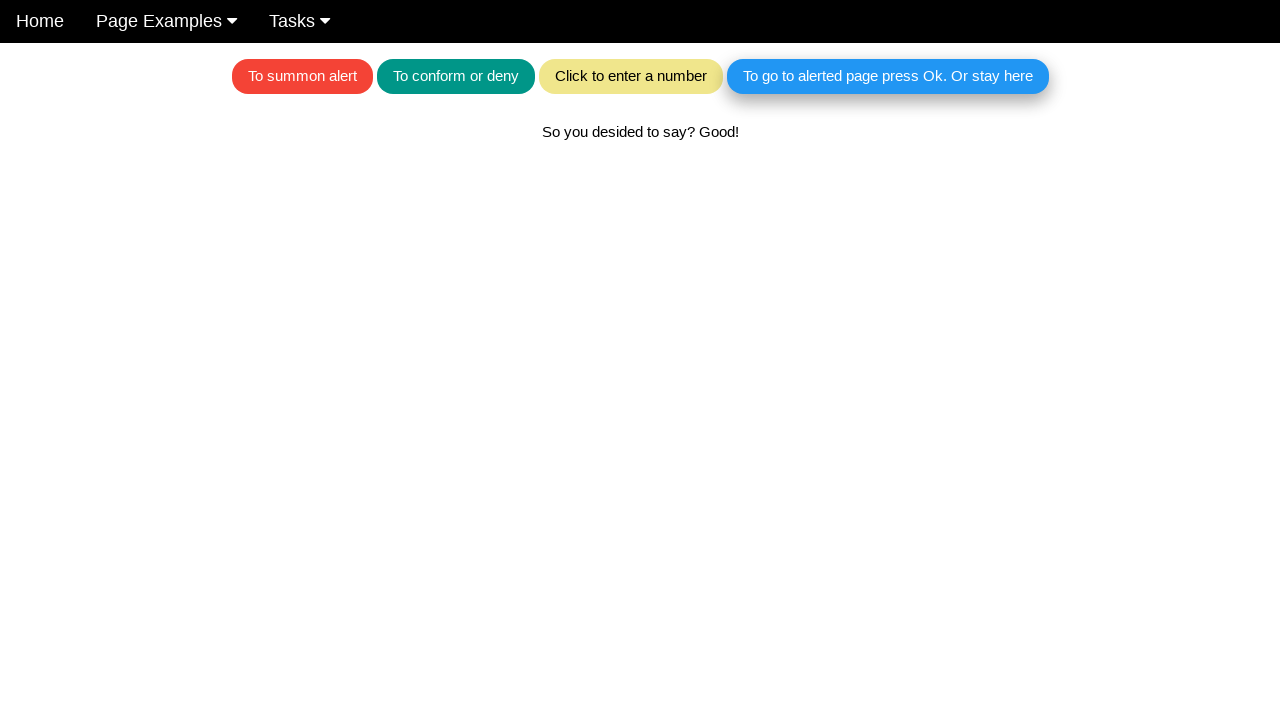